Navigates to GeeksforGeeks website and locates the "Courses" link element to verify it exists

Starting URL: https://www.geeksforgeeks.org/

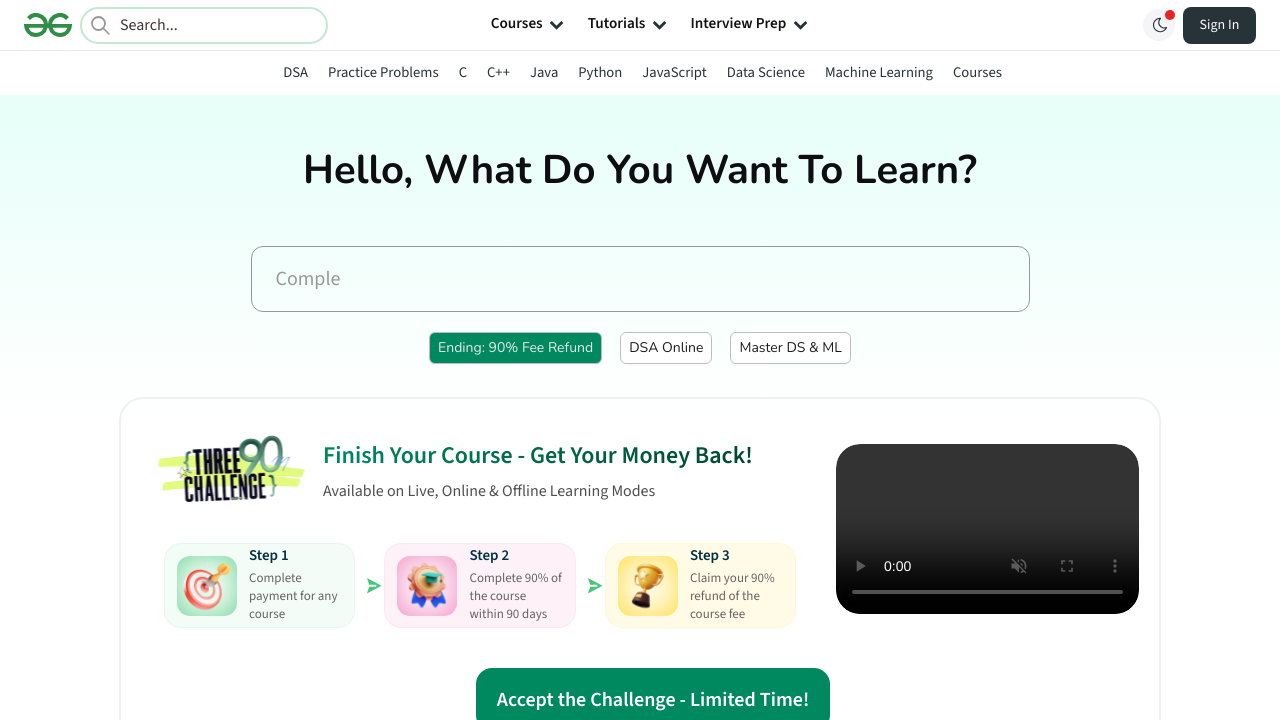

Waited for 'Courses' link to load on GeeksforGeeks website
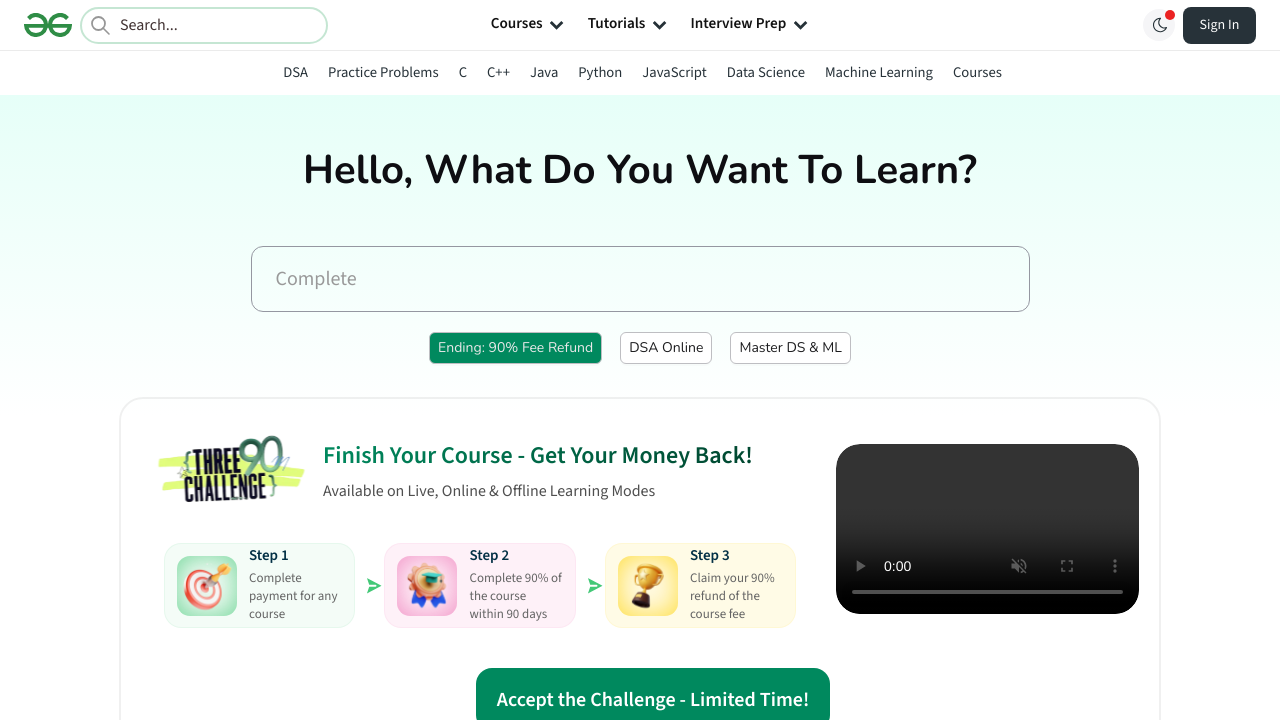

Located and verified 'Courses' link element exists
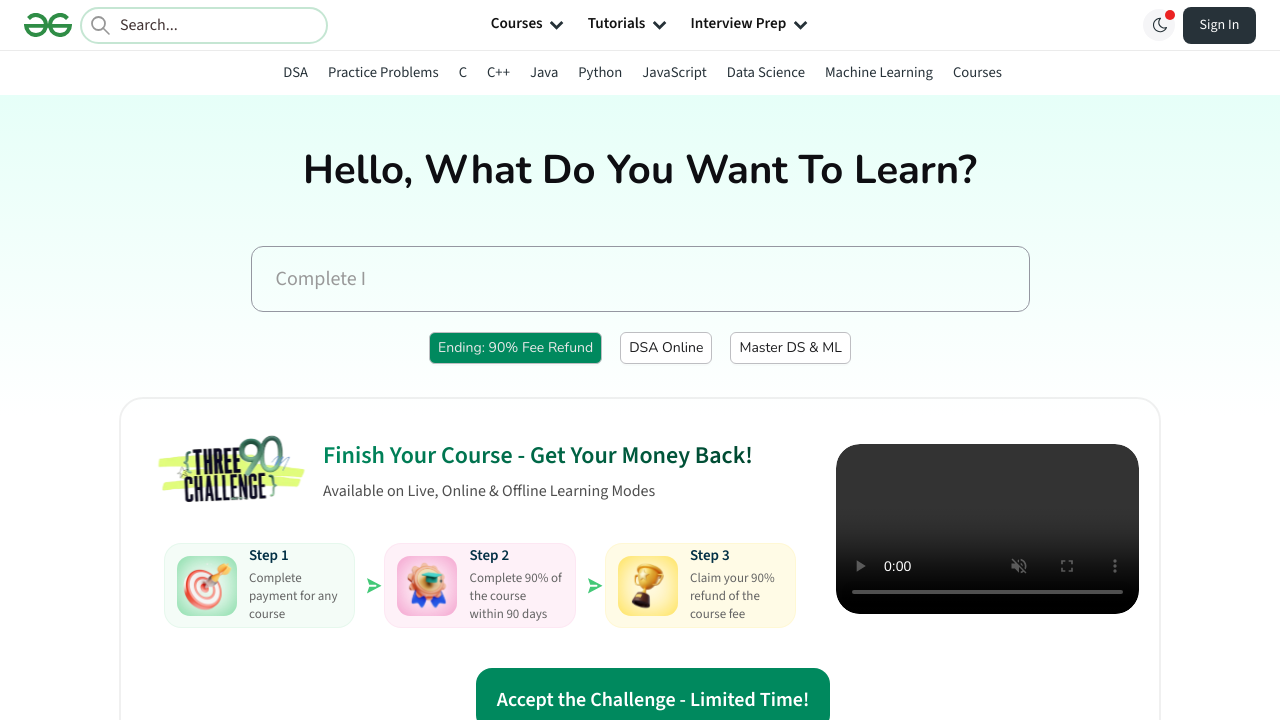

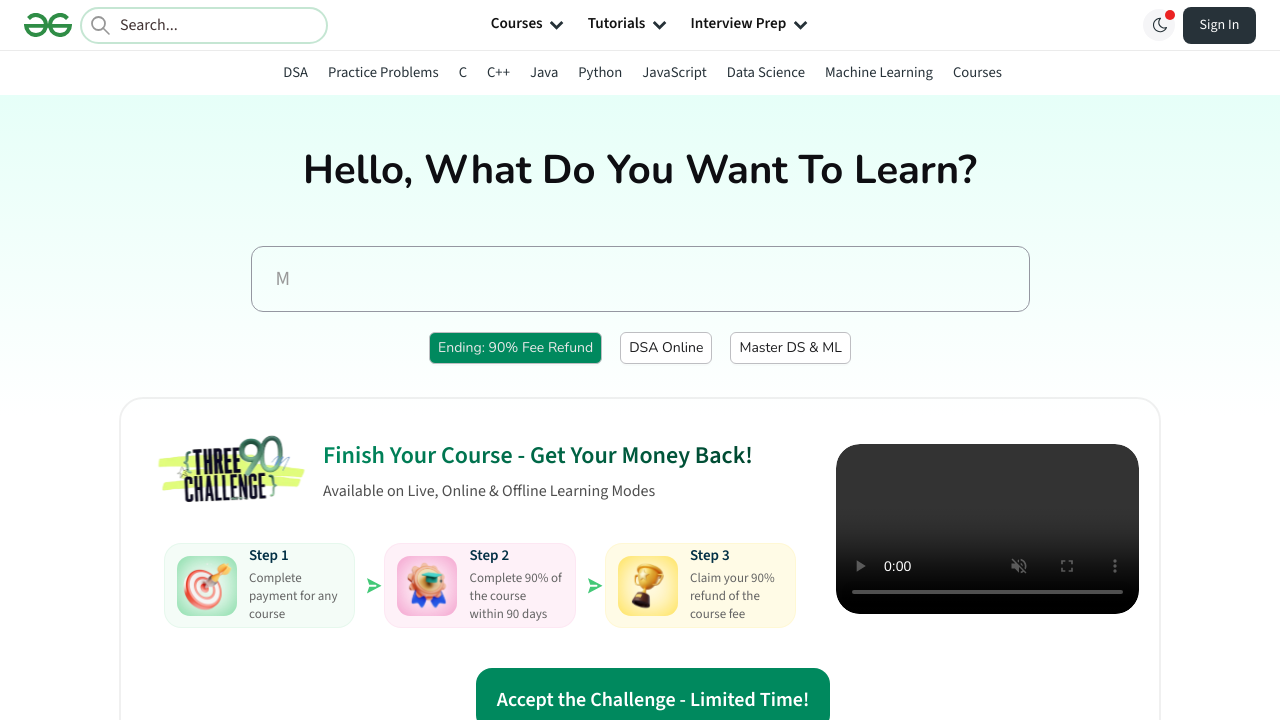